Tests form interaction by filling a name input field and selecting a radio button using JavaScript execution as an alternative to standard Selenium methods

Starting URL: https://testautomationpractice.blogspot.com/

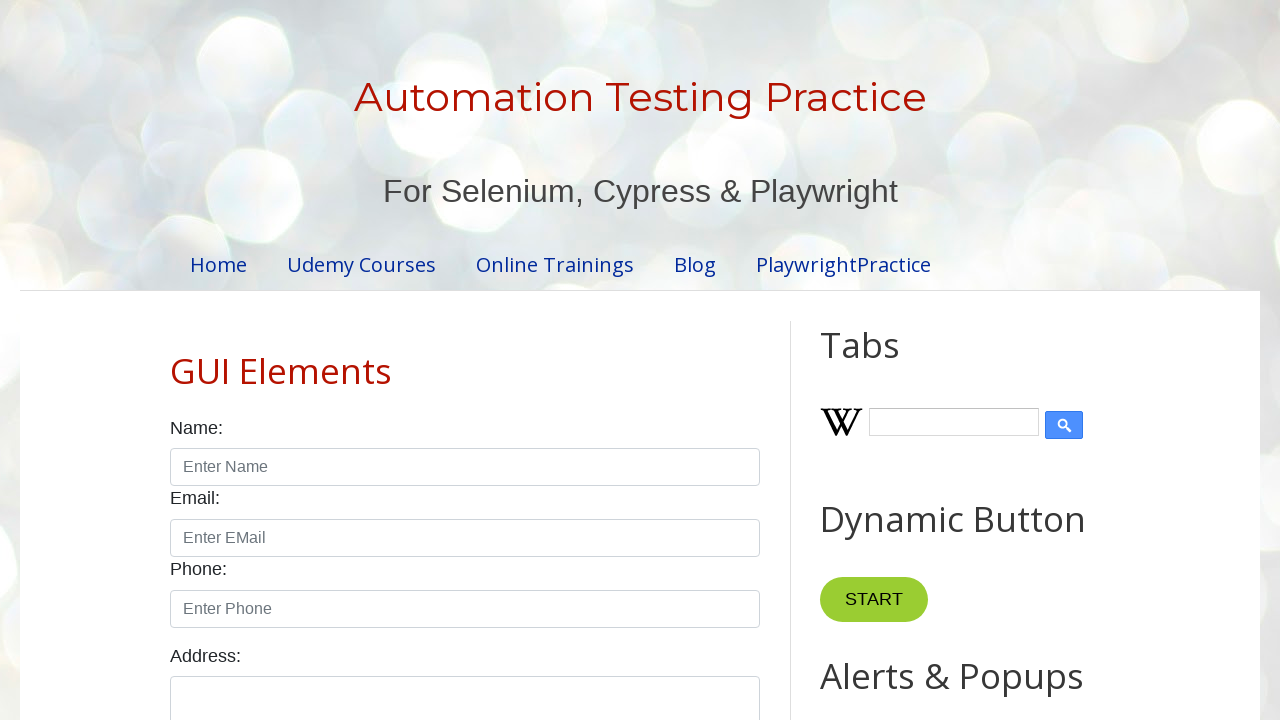

Filled name input field with 'Abdallah' on input#name
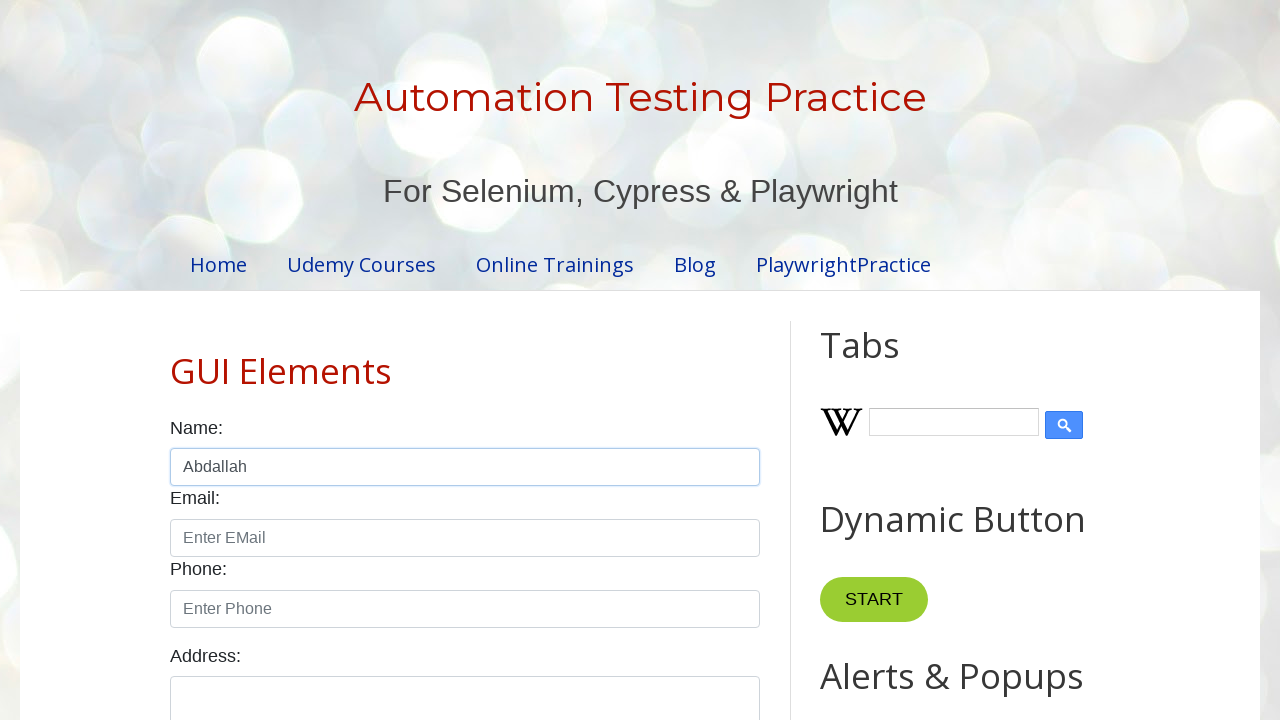

Selected male radio button at (176, 360) on input#male
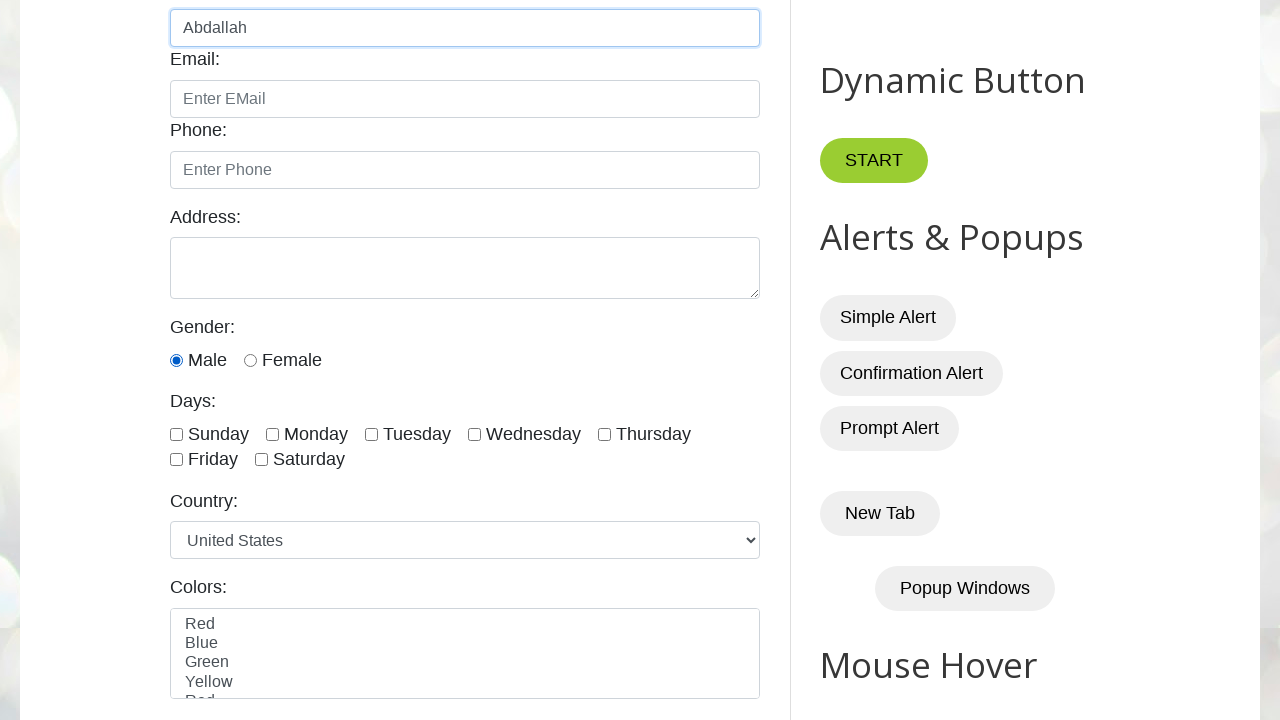

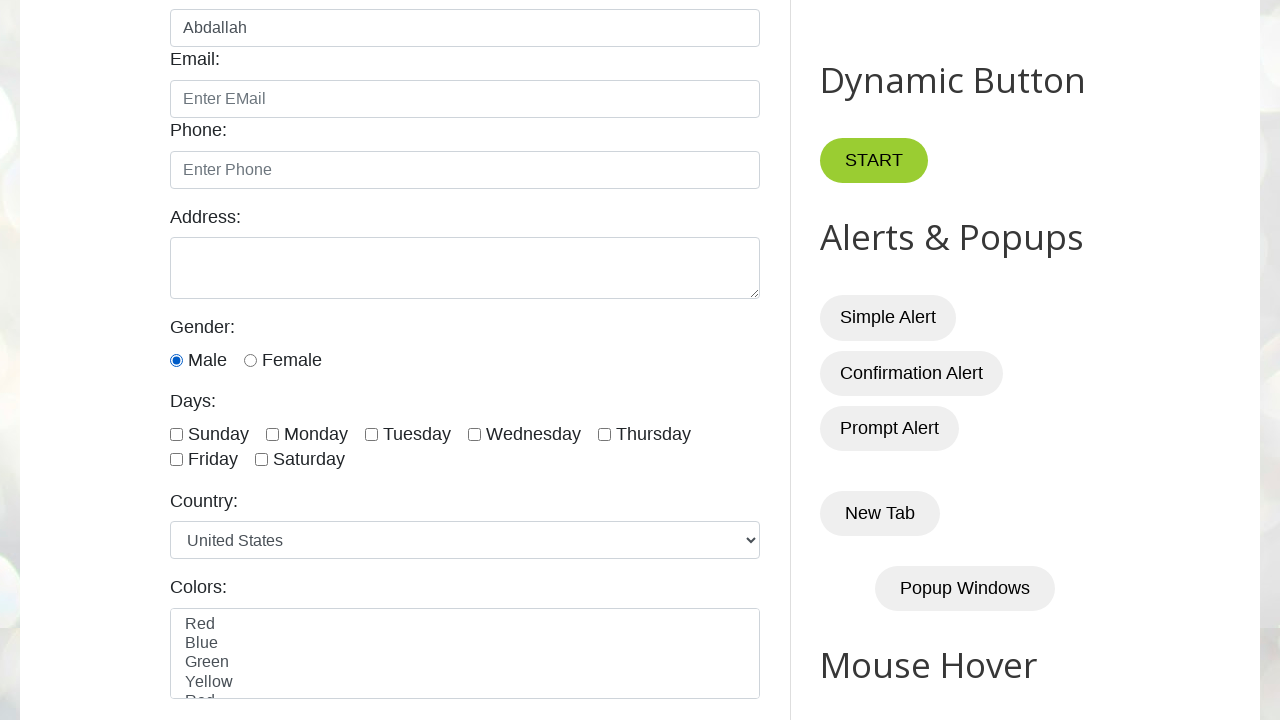